Tests that edits are cancelled when pressing Escape

Starting URL: https://demo.playwright.dev/todomvc

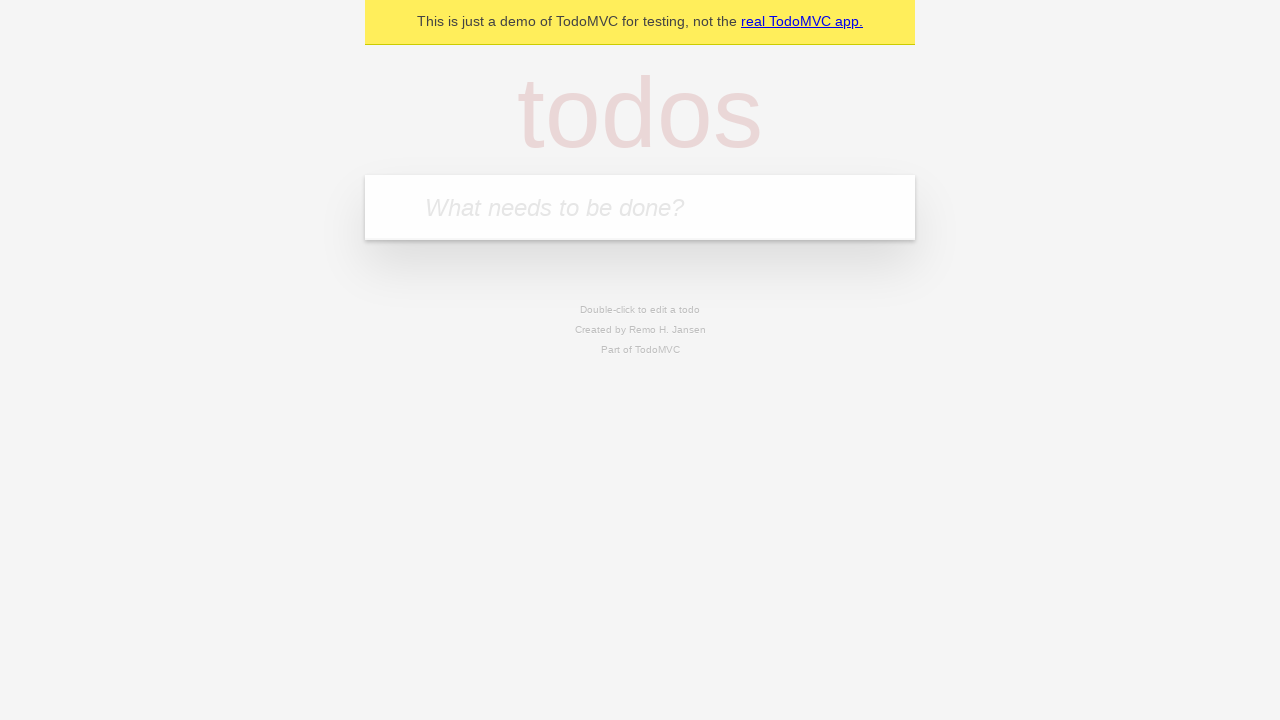

Filled todo input with 'buy some cheese' on internal:attr=[placeholder="What needs to be done?"i]
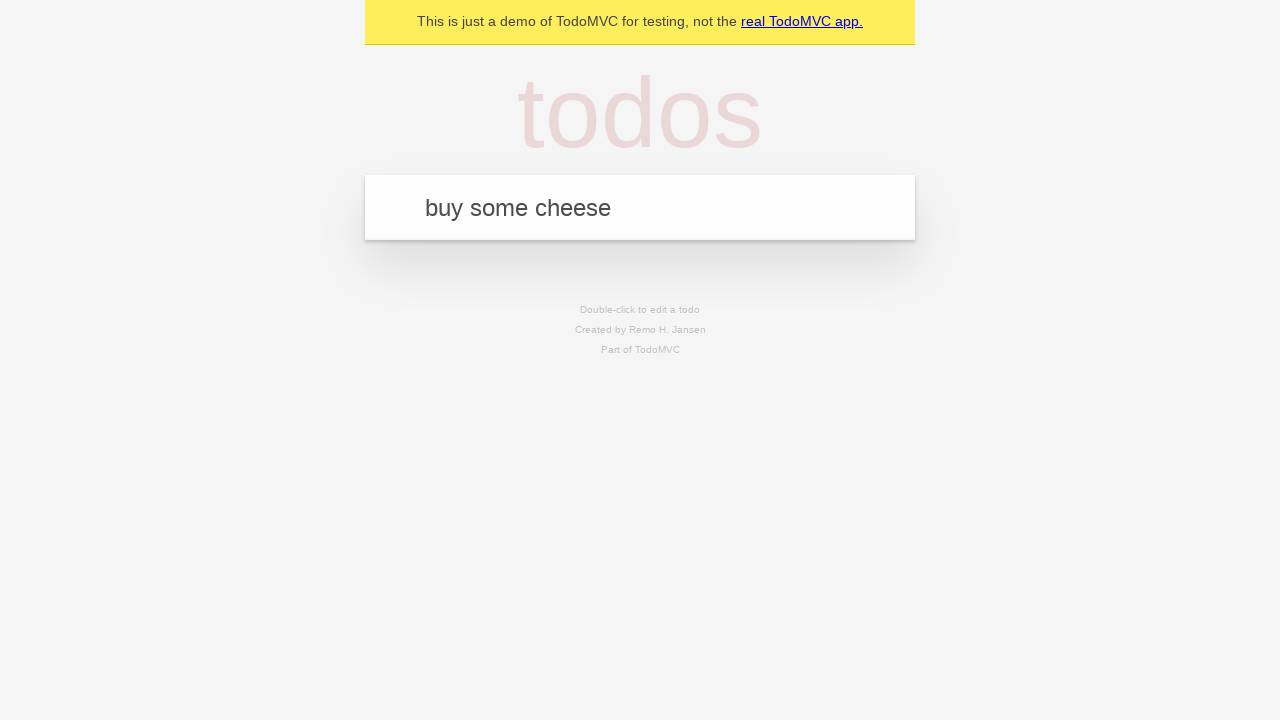

Pressed Enter to create first todo on internal:attr=[placeholder="What needs to be done?"i]
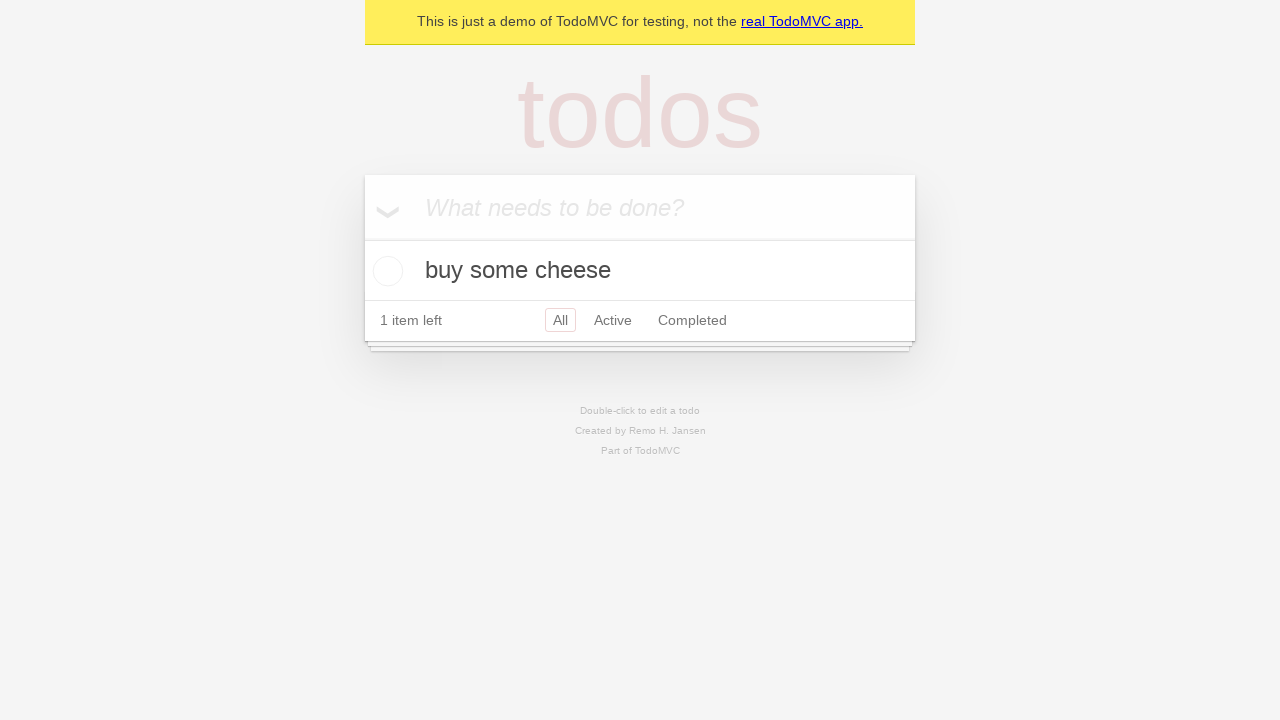

Filled todo input with 'feed the cat' on internal:attr=[placeholder="What needs to be done?"i]
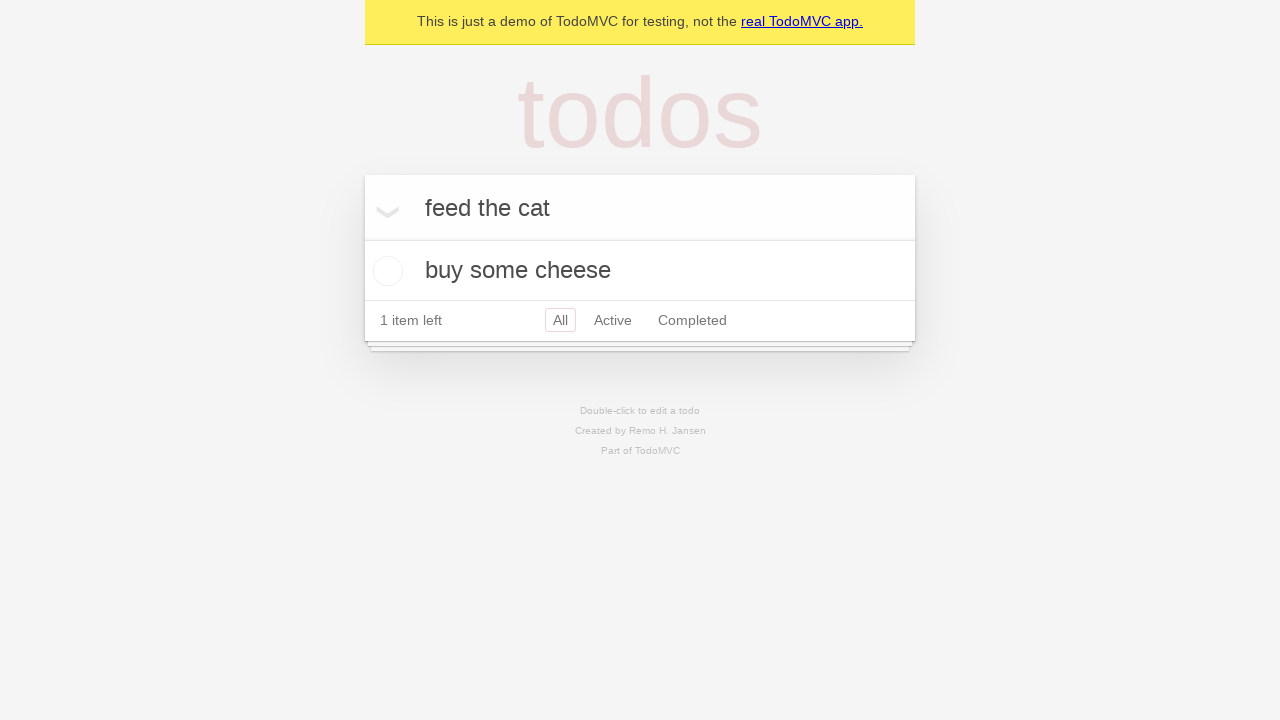

Pressed Enter to create second todo on internal:attr=[placeholder="What needs to be done?"i]
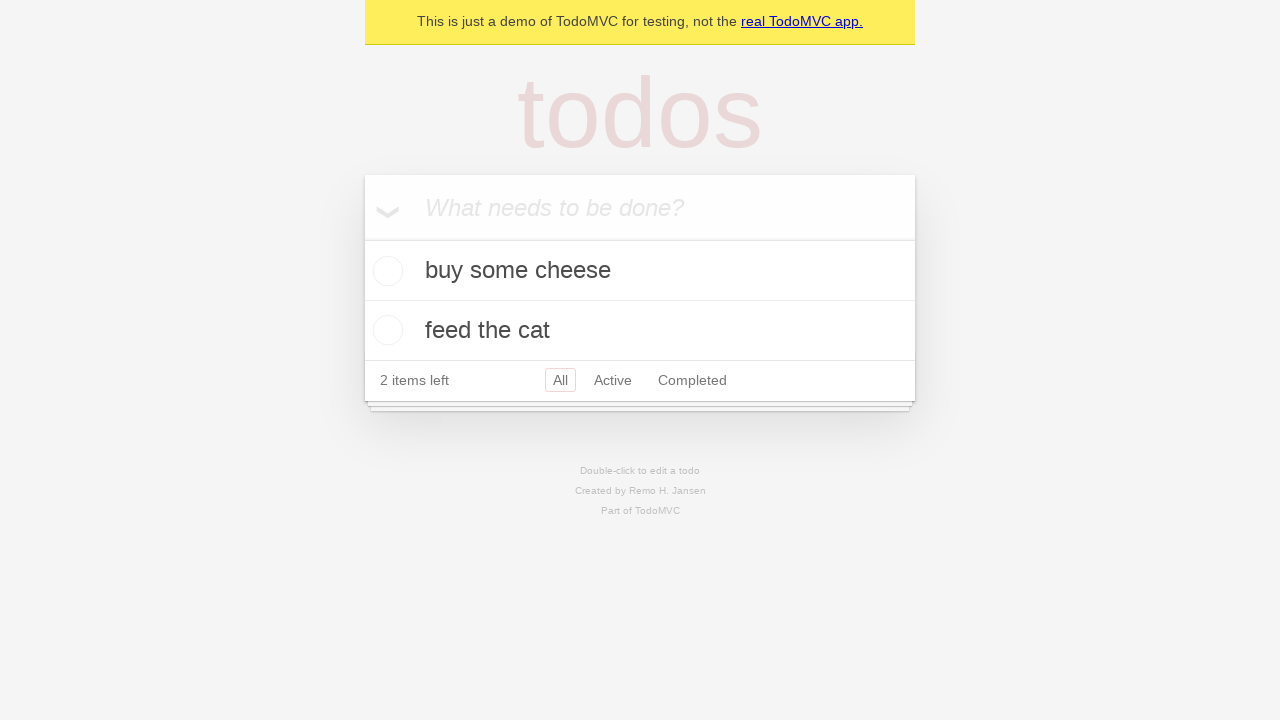

Filled todo input with 'book a doctors appointment' on internal:attr=[placeholder="What needs to be done?"i]
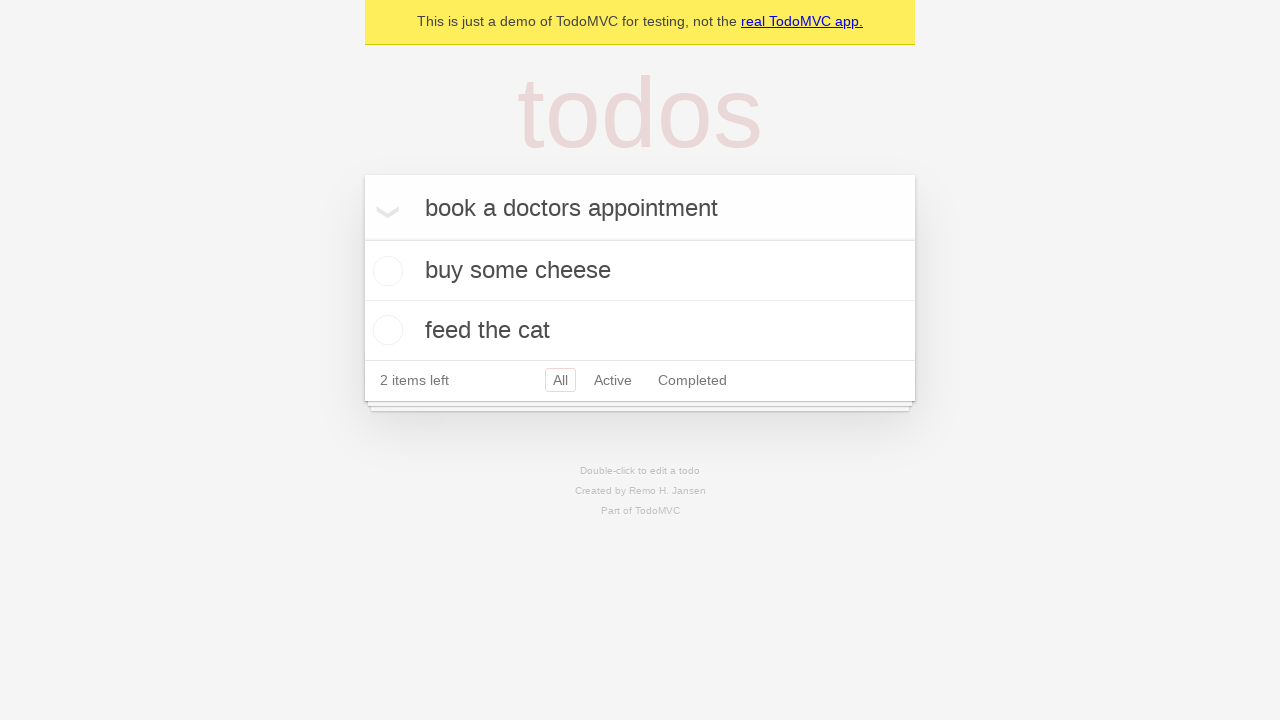

Pressed Enter to create third todo on internal:attr=[placeholder="What needs to be done?"i]
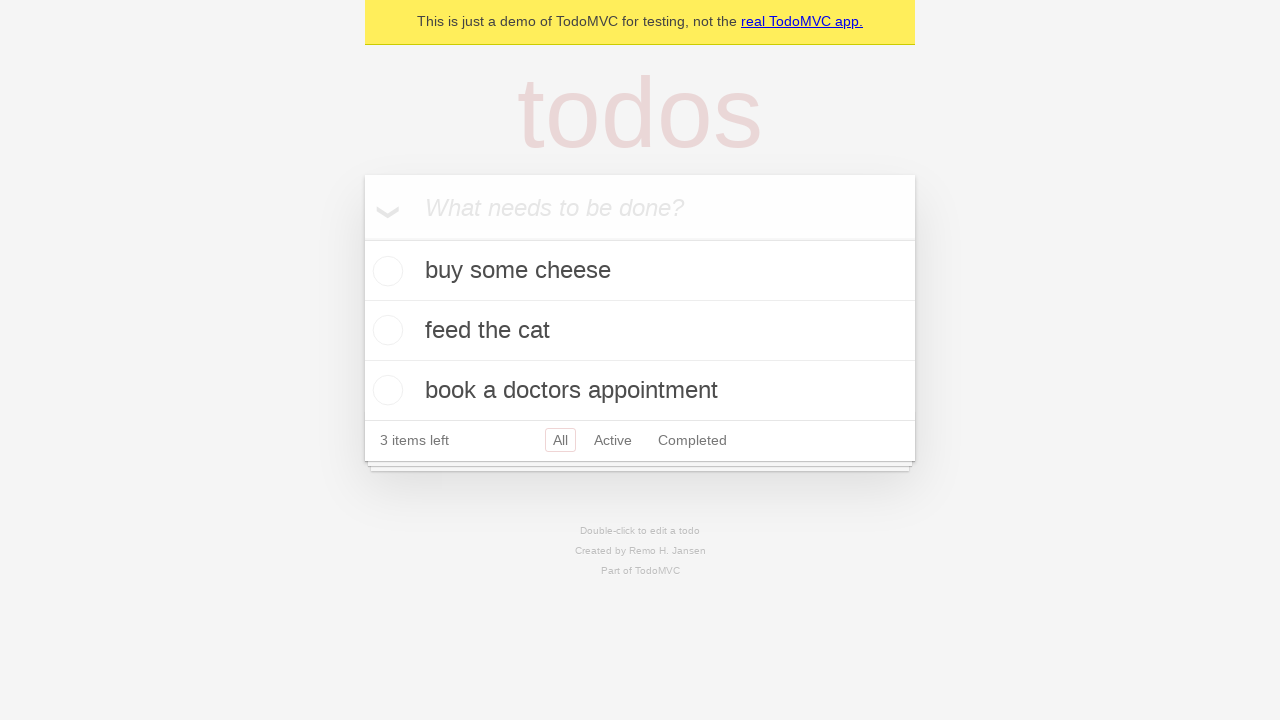

Waited for all three todos to be created
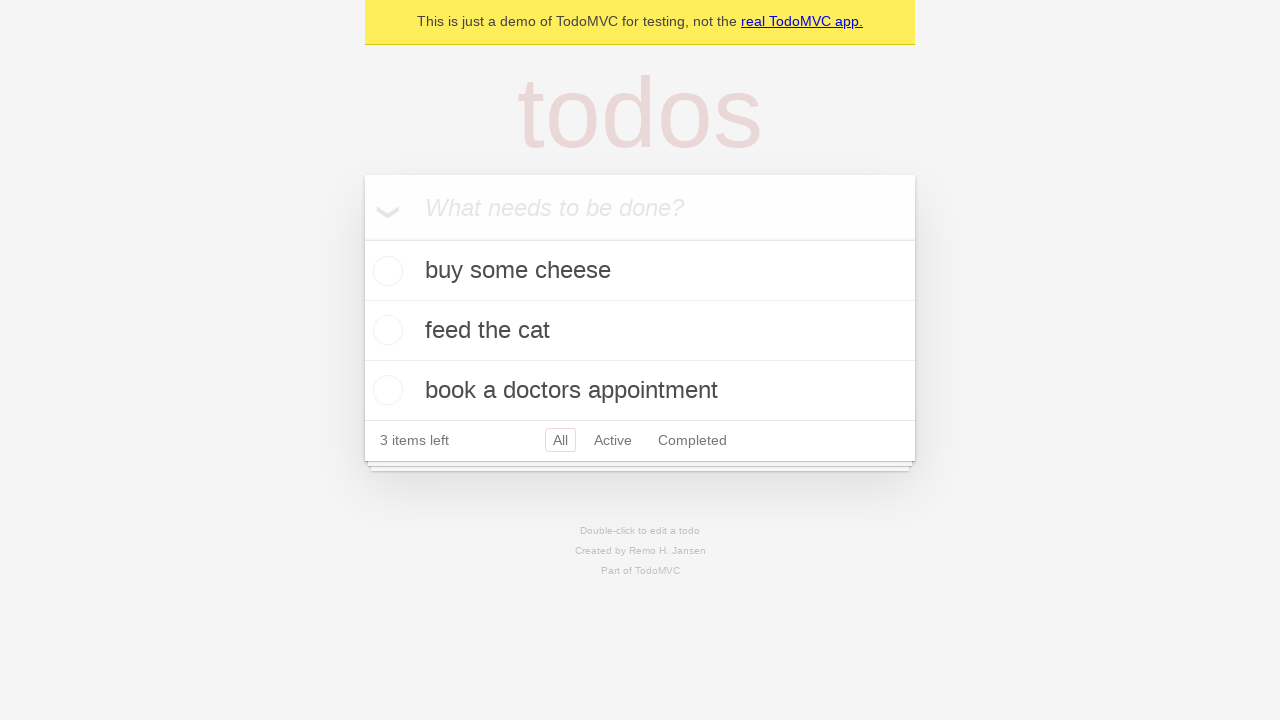

Double-clicked second todo to enter edit mode at (640, 331) on internal:testid=[data-testid="todo-item"s] >> nth=1
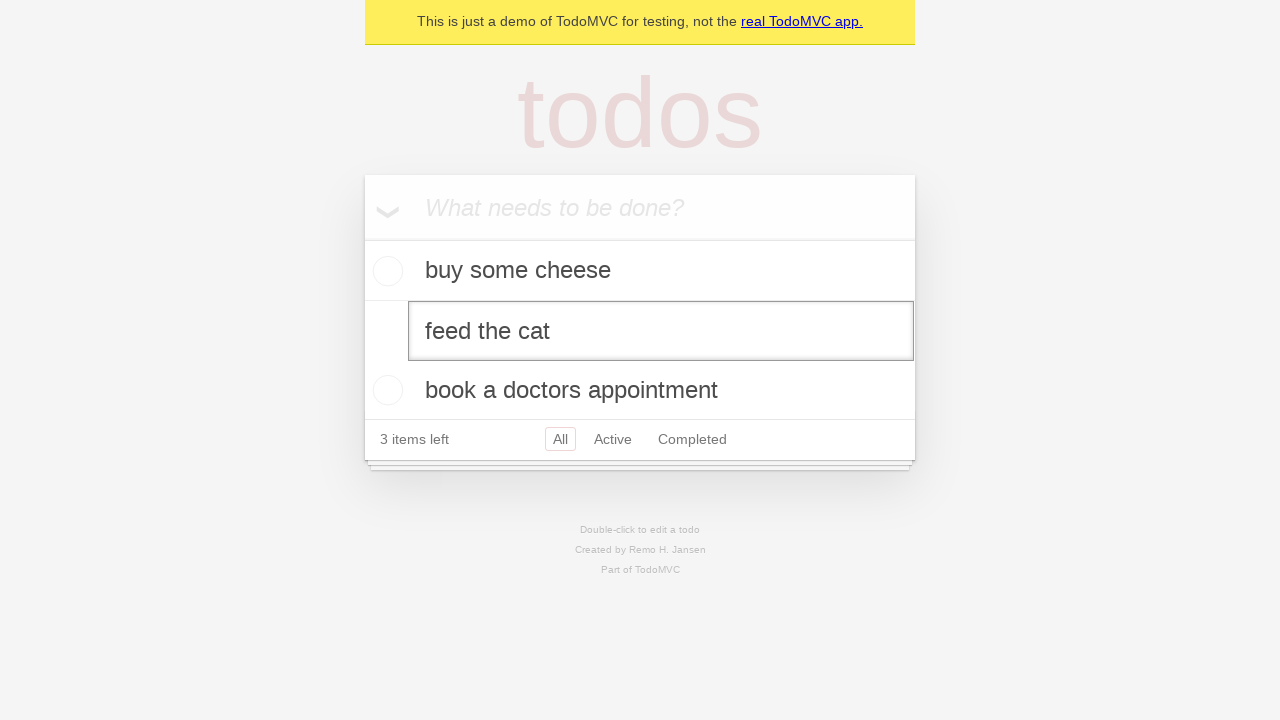

Filled edit field with 'buy some sausages' on internal:testid=[data-testid="todo-item"s] >> nth=1 >> internal:role=textbox[nam
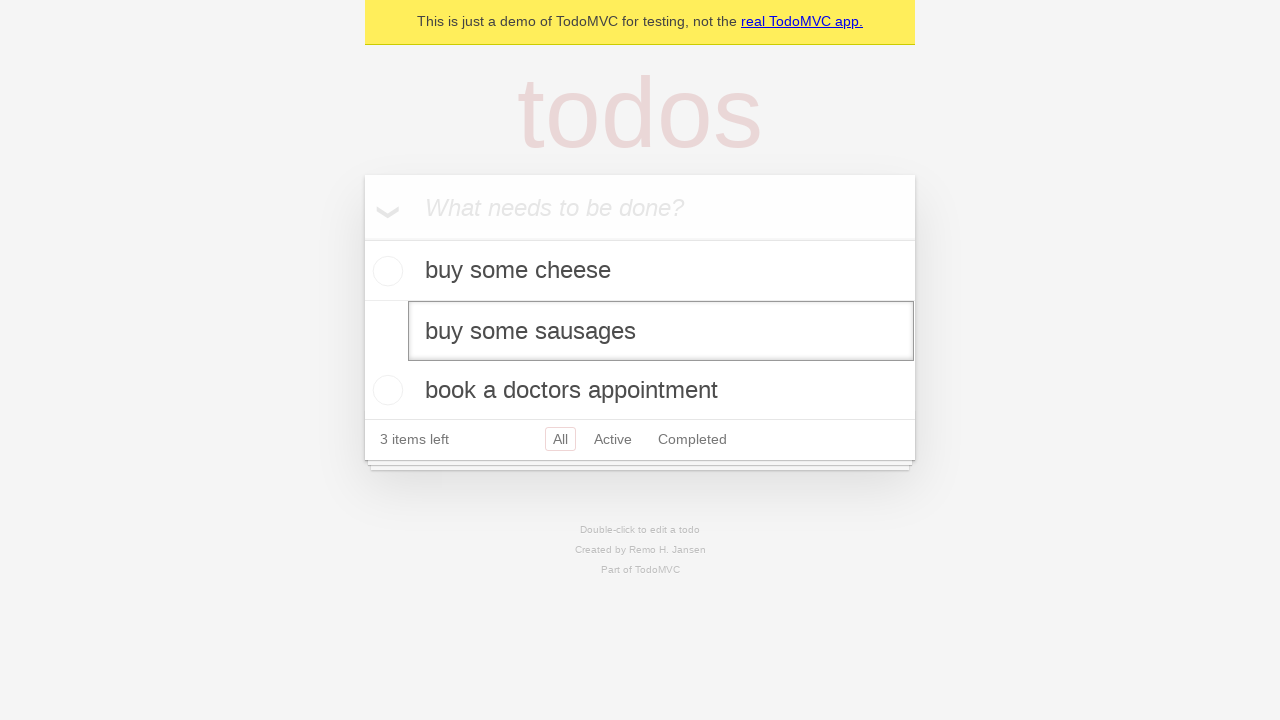

Pressed Escape to cancel edit on second todo on internal:testid=[data-testid="todo-item"s] >> nth=1 >> internal:role=textbox[nam
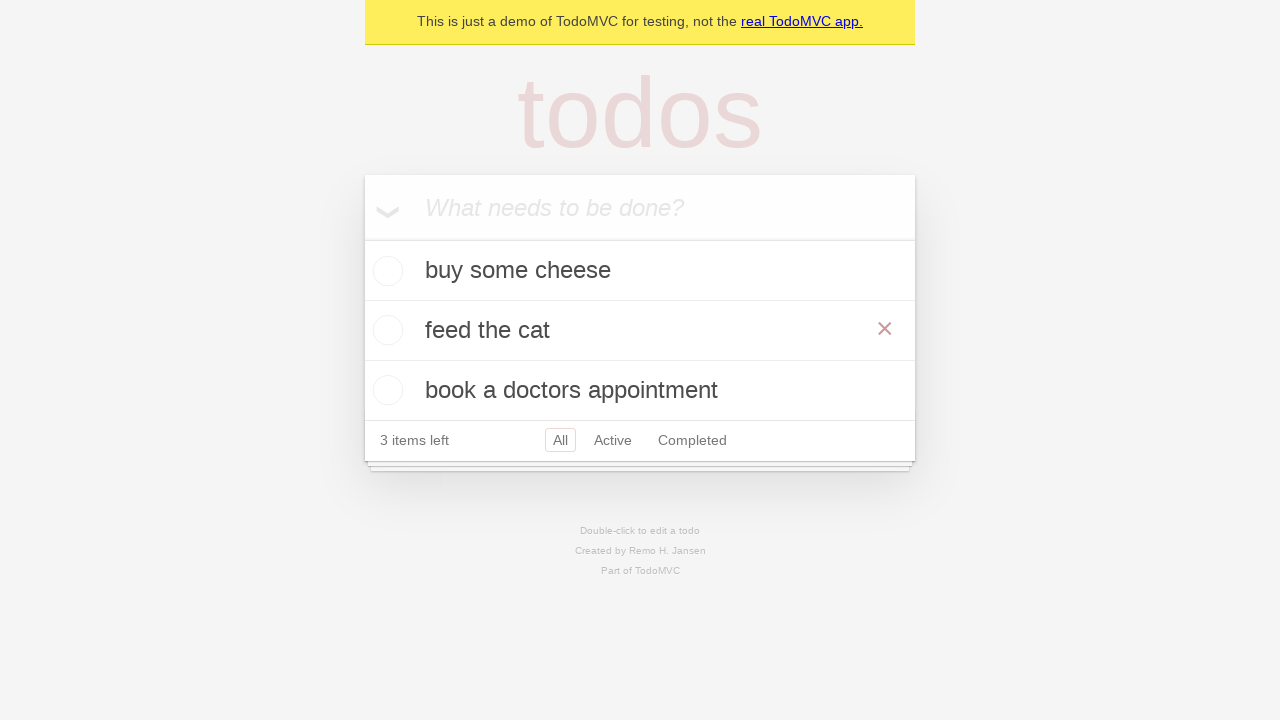

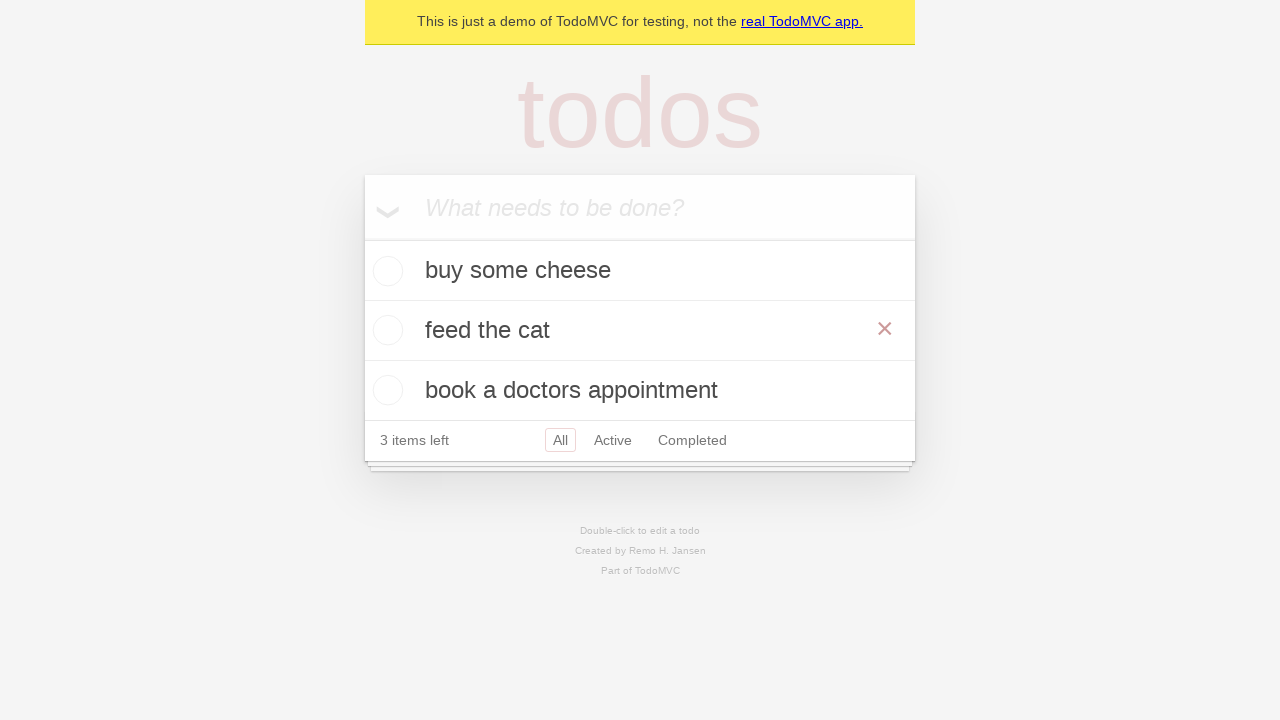